Navigates to the Angular app demo page and clicks the primary button to display book listing

Starting URL: https://rahulshettyacademy.com/angularAppdemo/

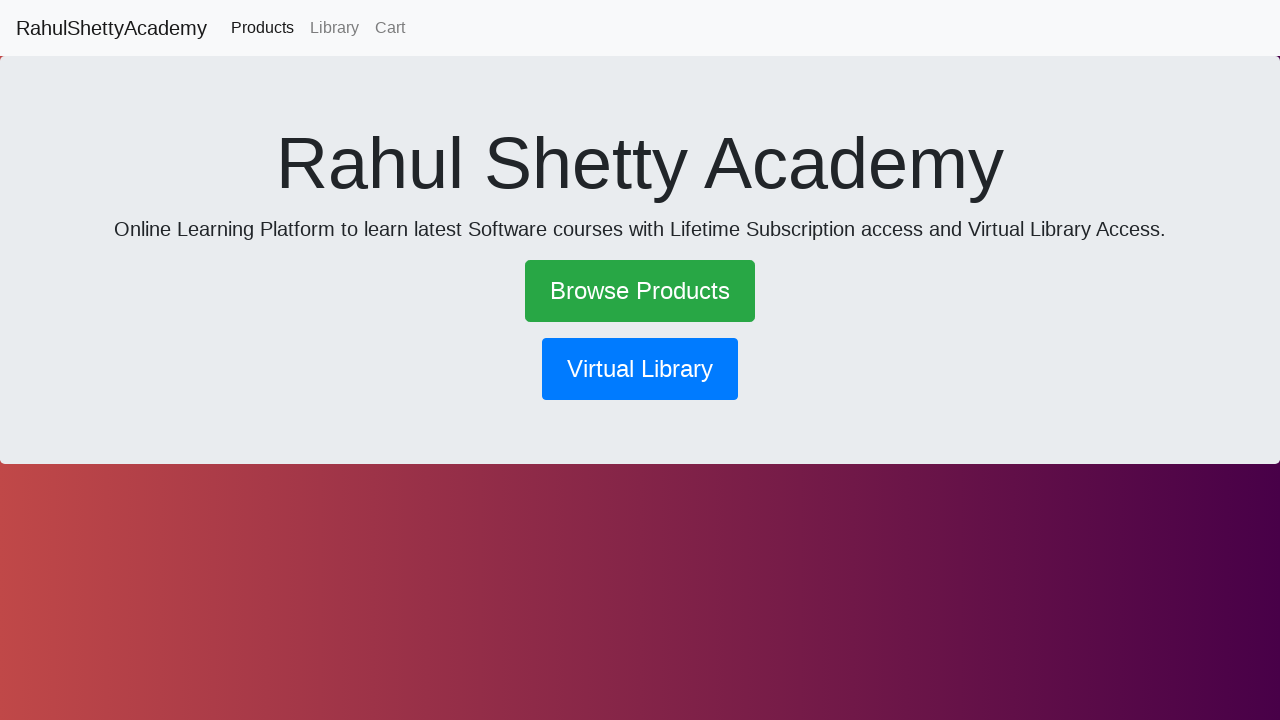

Navigated to Angular app demo page
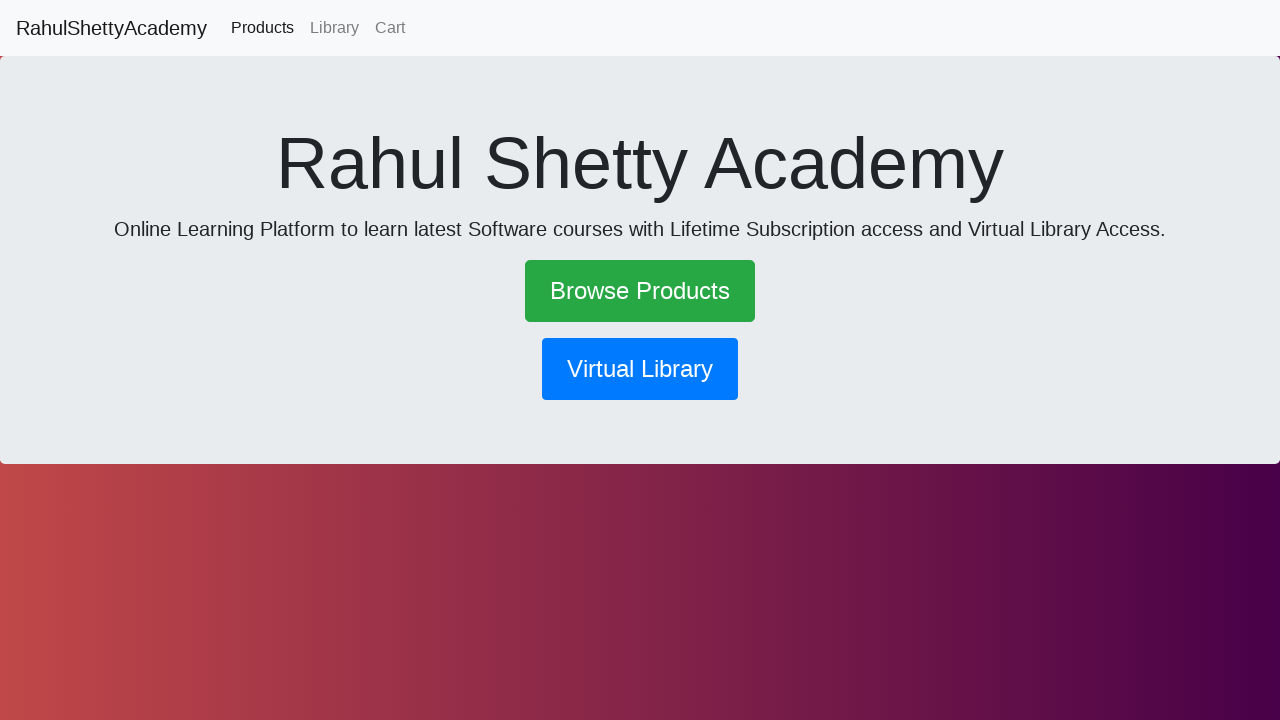

Clicked primary button to display book listing at (640, 369) on .btn.btn-primary
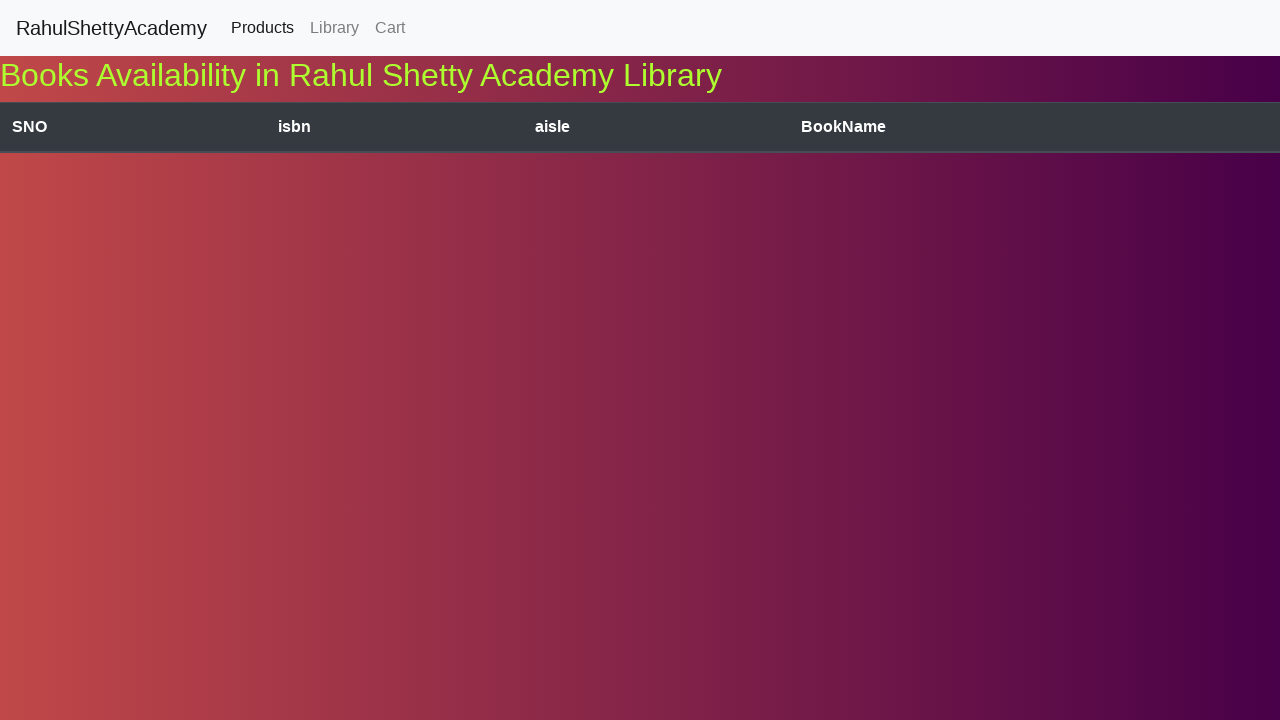

Waited for page to reach networkidle state
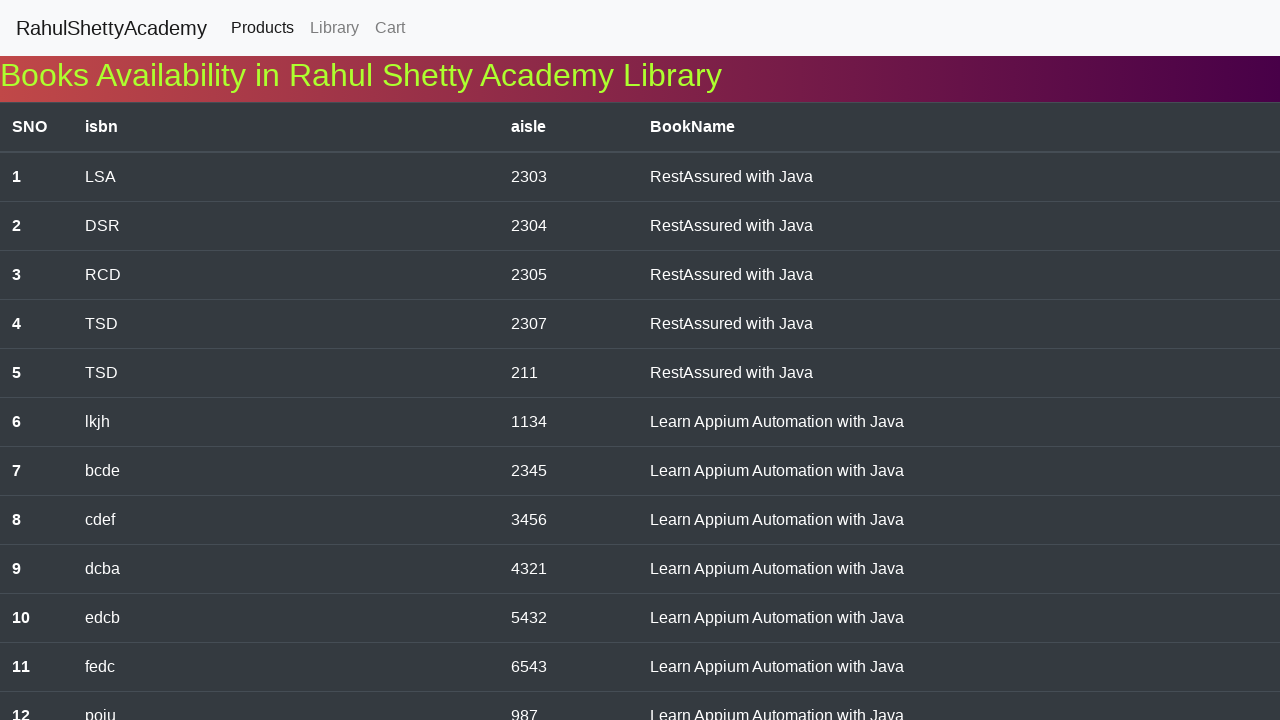

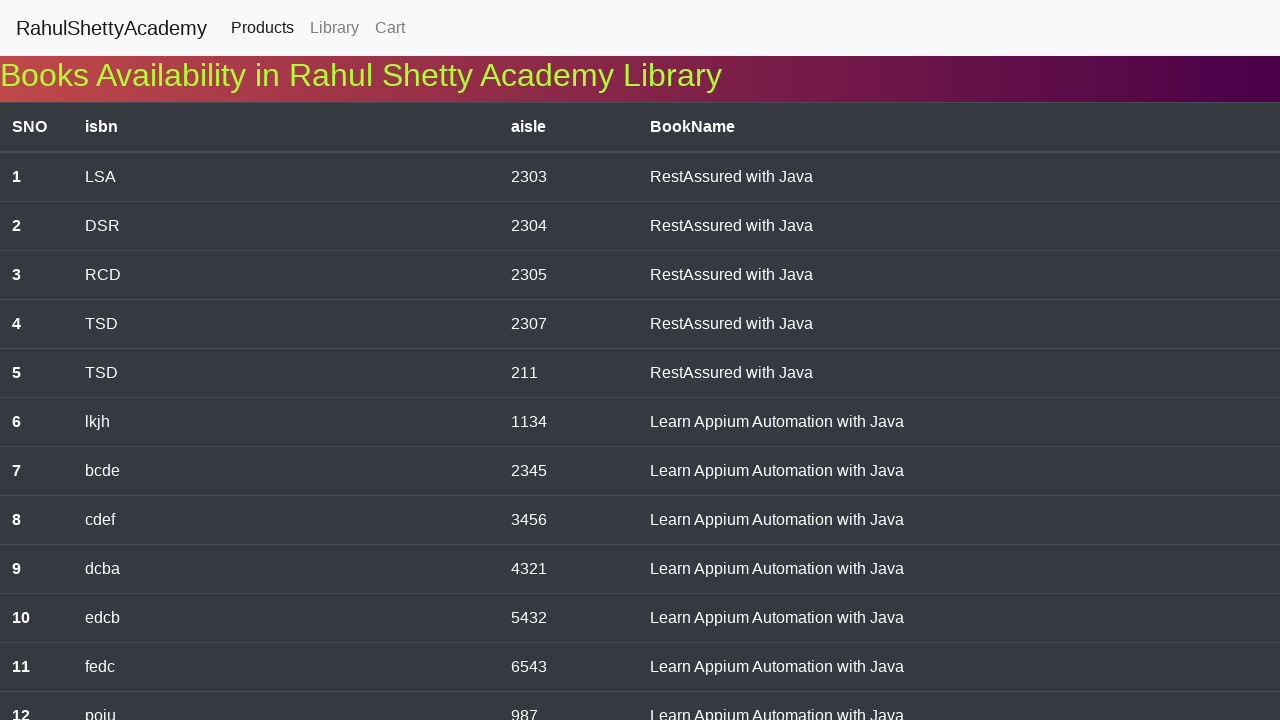